Tests multiple drag and drop operations with clicking items before dragging them to categories

Starting URL: https://demoapps.qspiders.com/ui/dragDrop/dragToMultiple?sublist=2

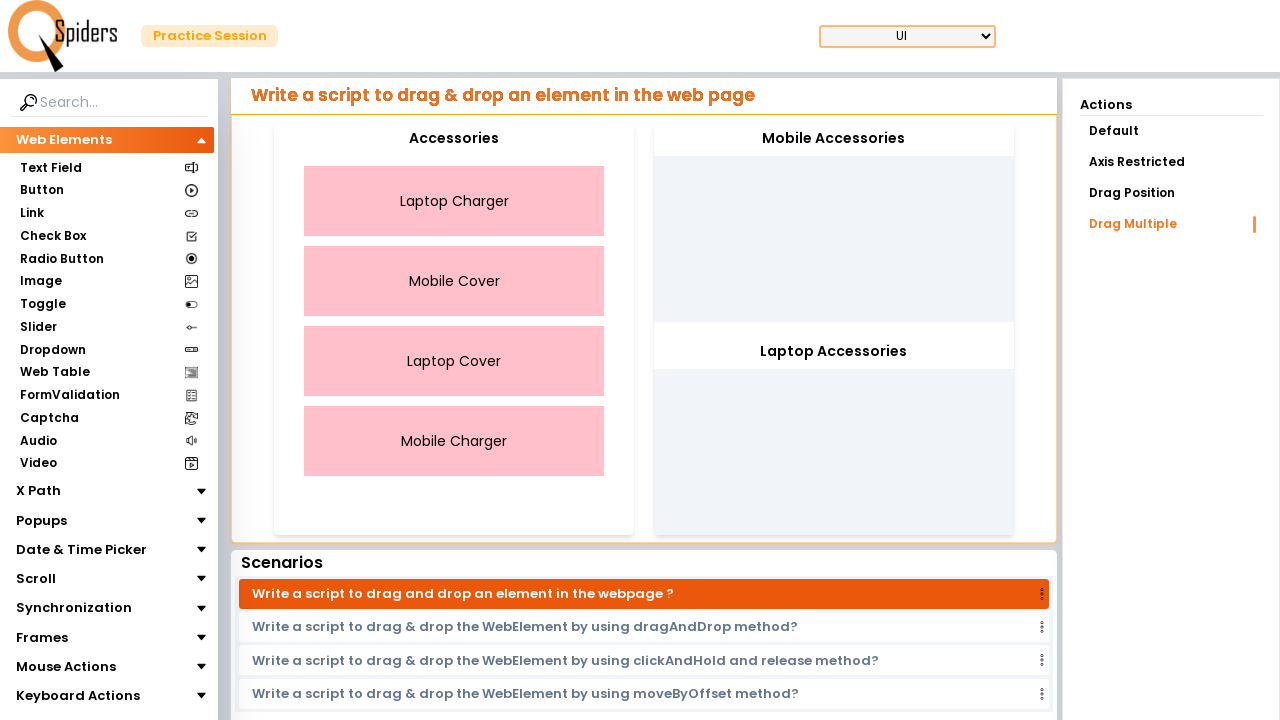

Located Mobile Accessories drop zone
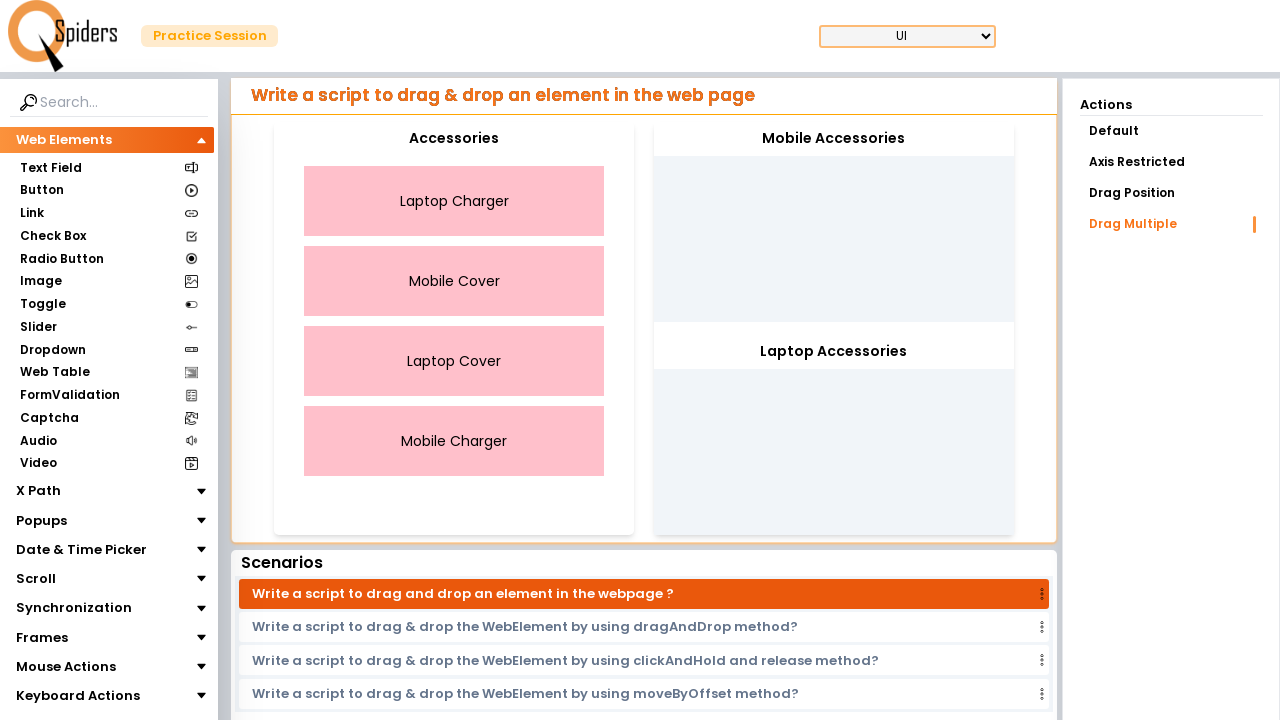

Located Laptop Accessories drop zone
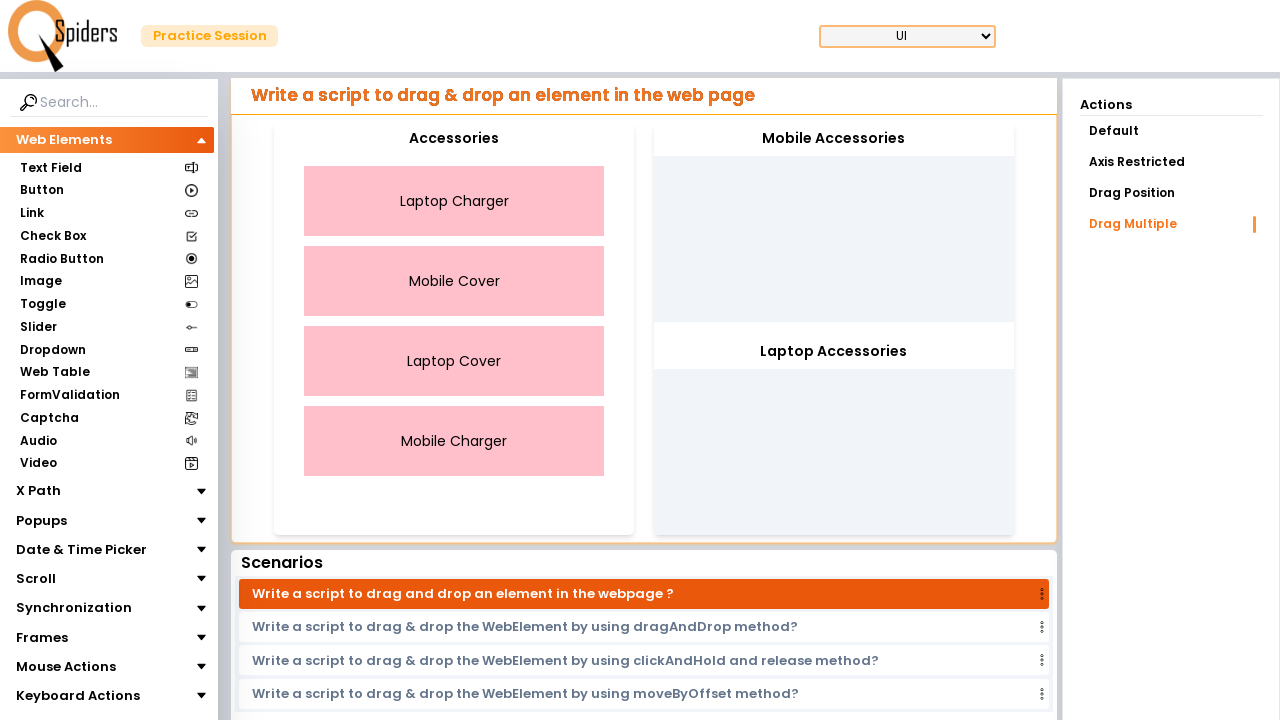

Located Mobile Cover item
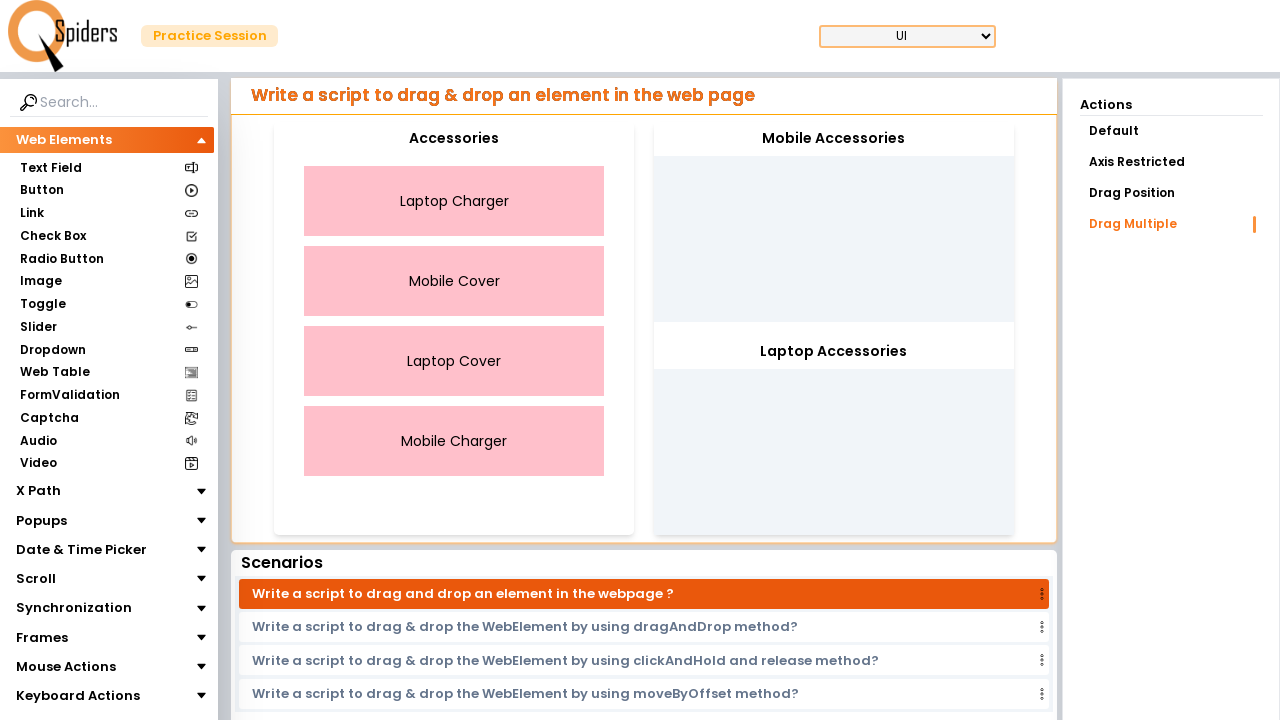

Clicked Mobile Cover at (454, 281) on xpath=//div[text()='Mobile Cover']
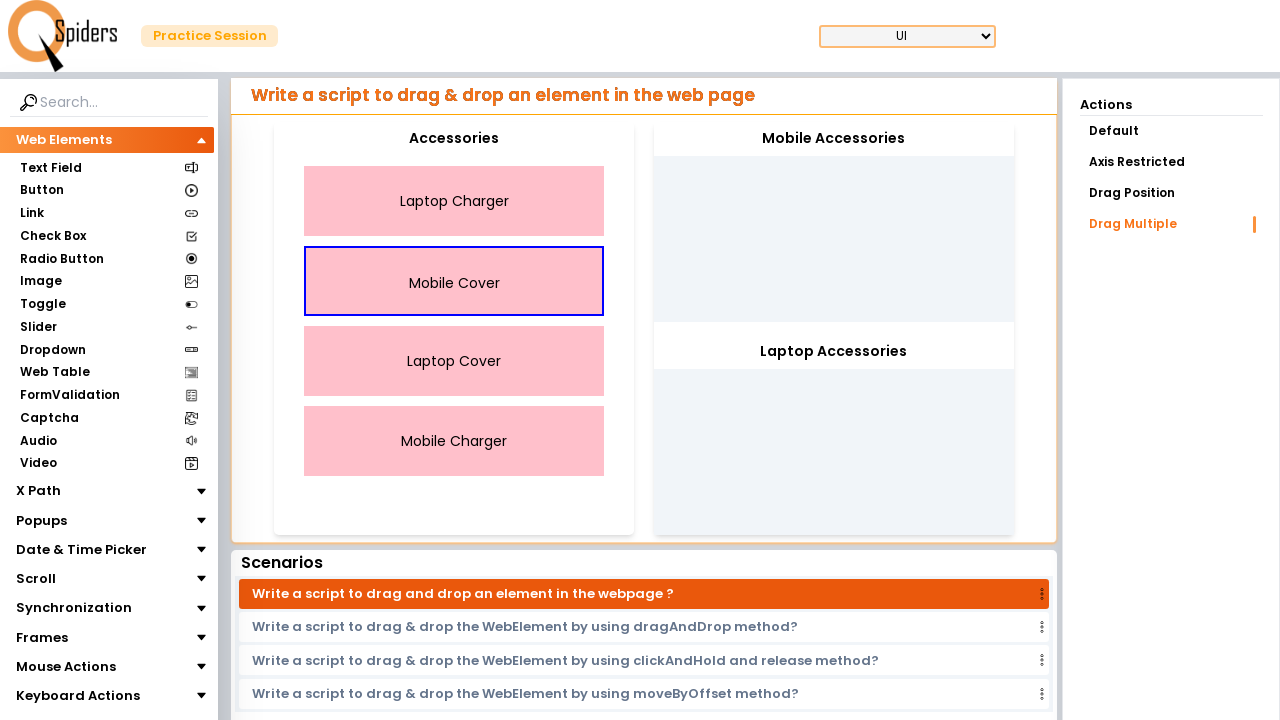

Dragged Mobile Cover to Mobile Accessories at (834, 139)
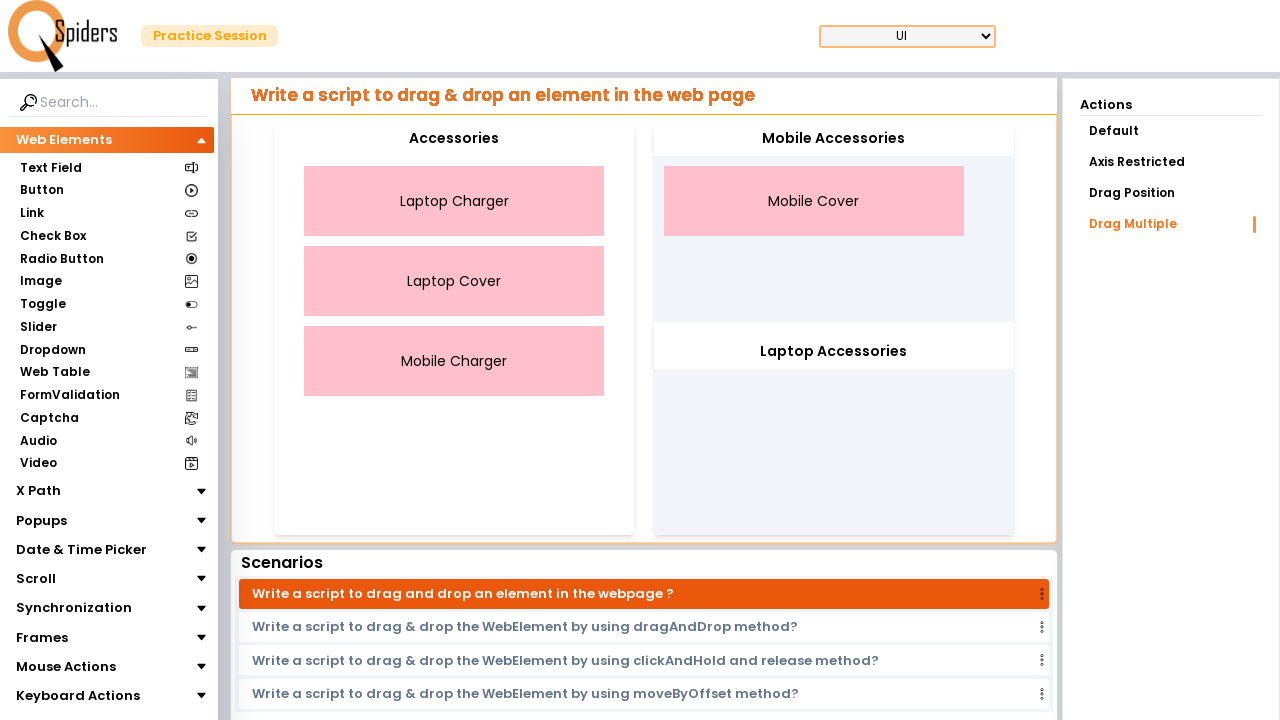

Located Mobile Charger item
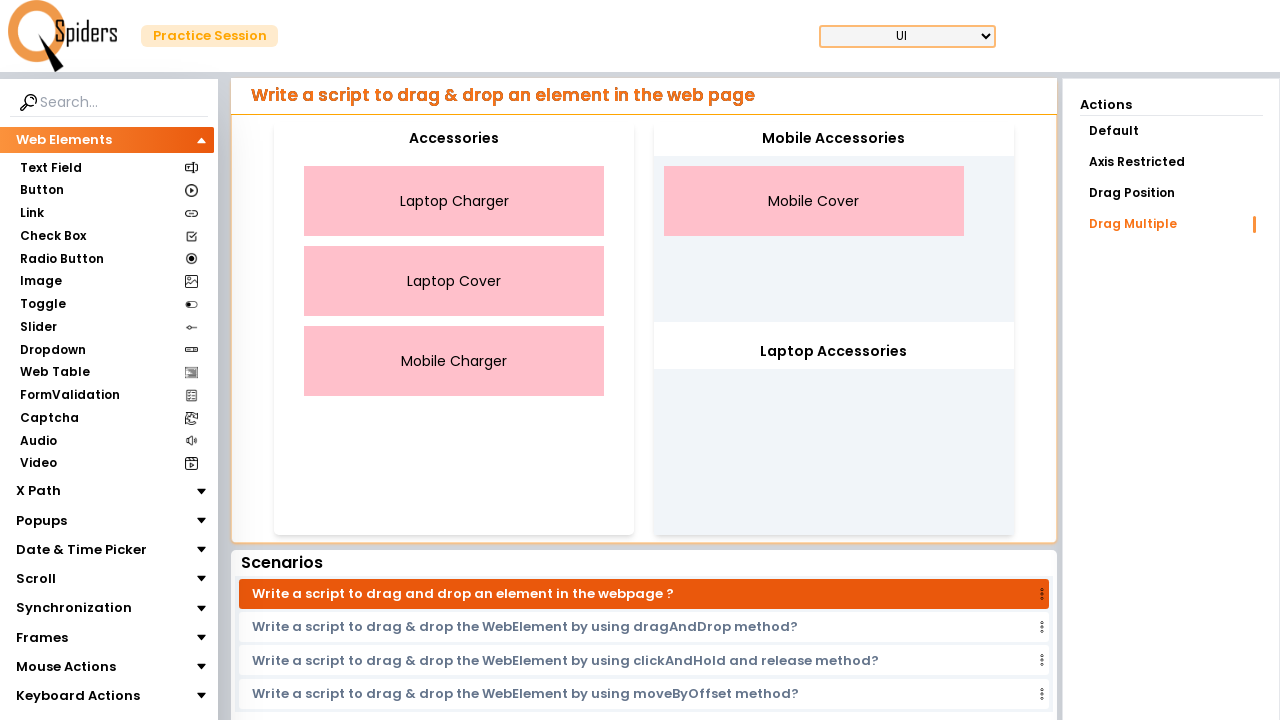

Clicked Mobile Charger at (454, 361) on xpath=//div[text()='Mobile Charger']
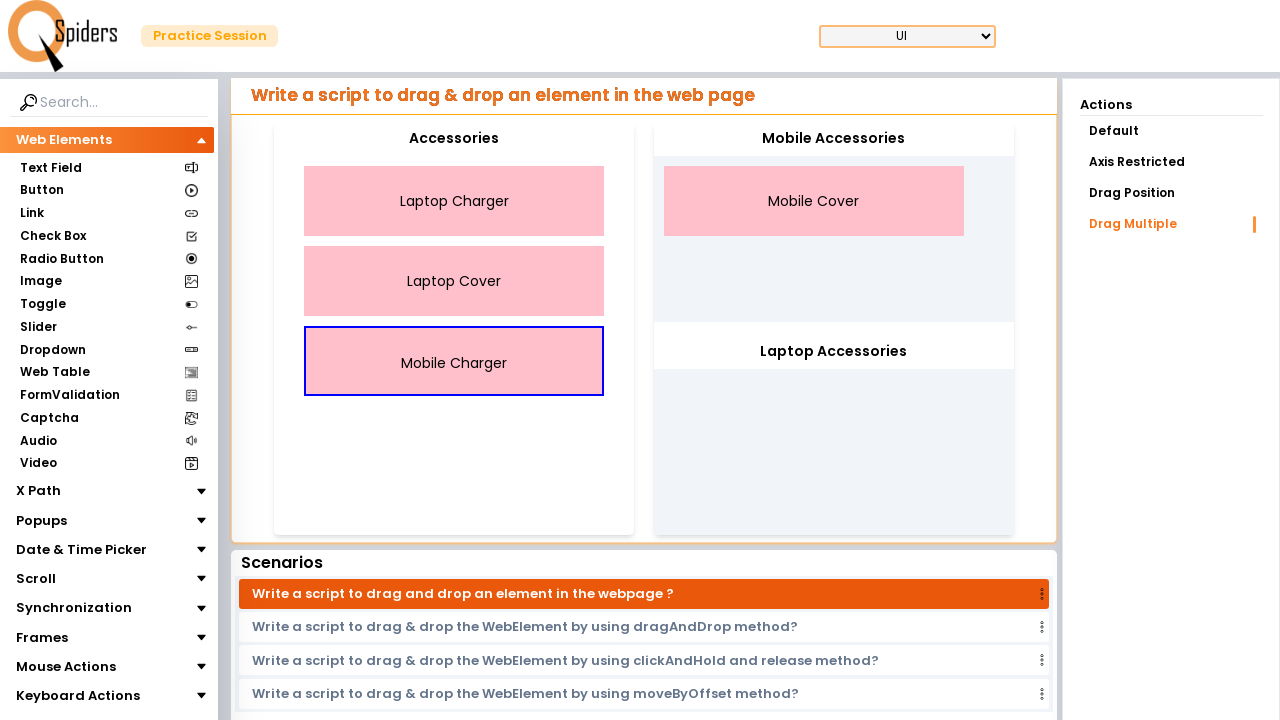

Dragged Mobile Charger to Mobile Accessories at (834, 139)
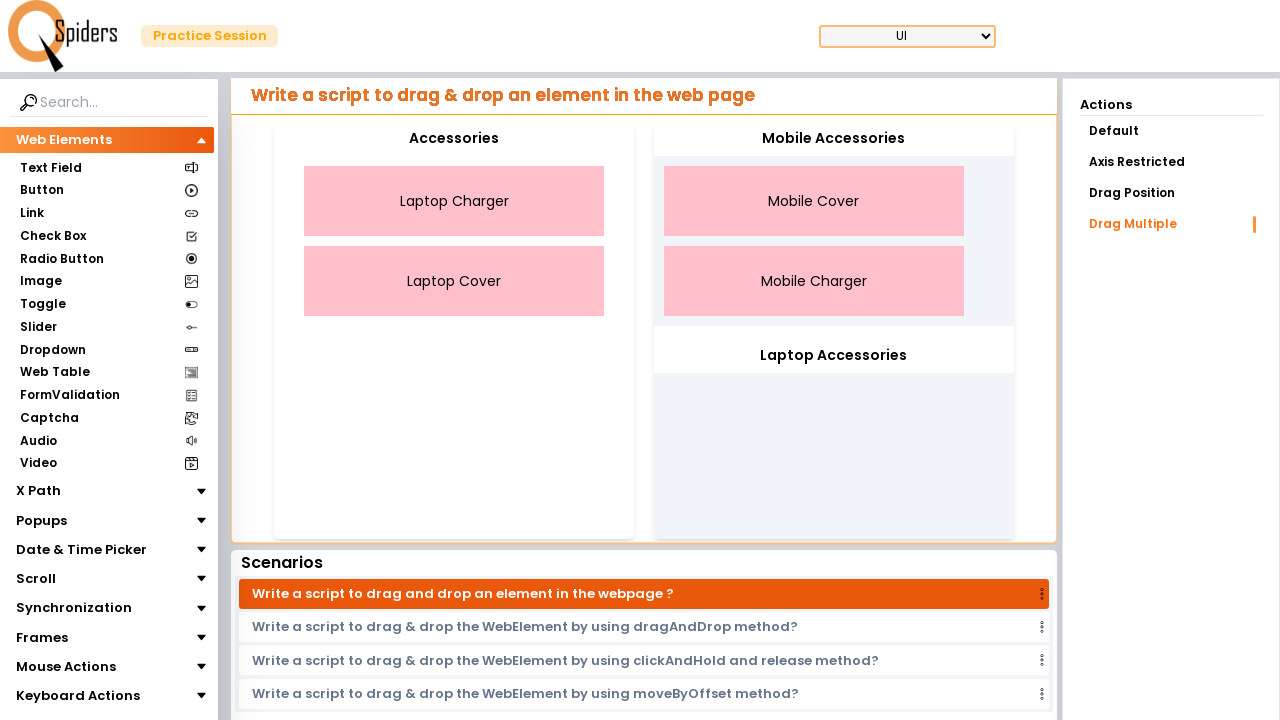

Located Laptop Charger item
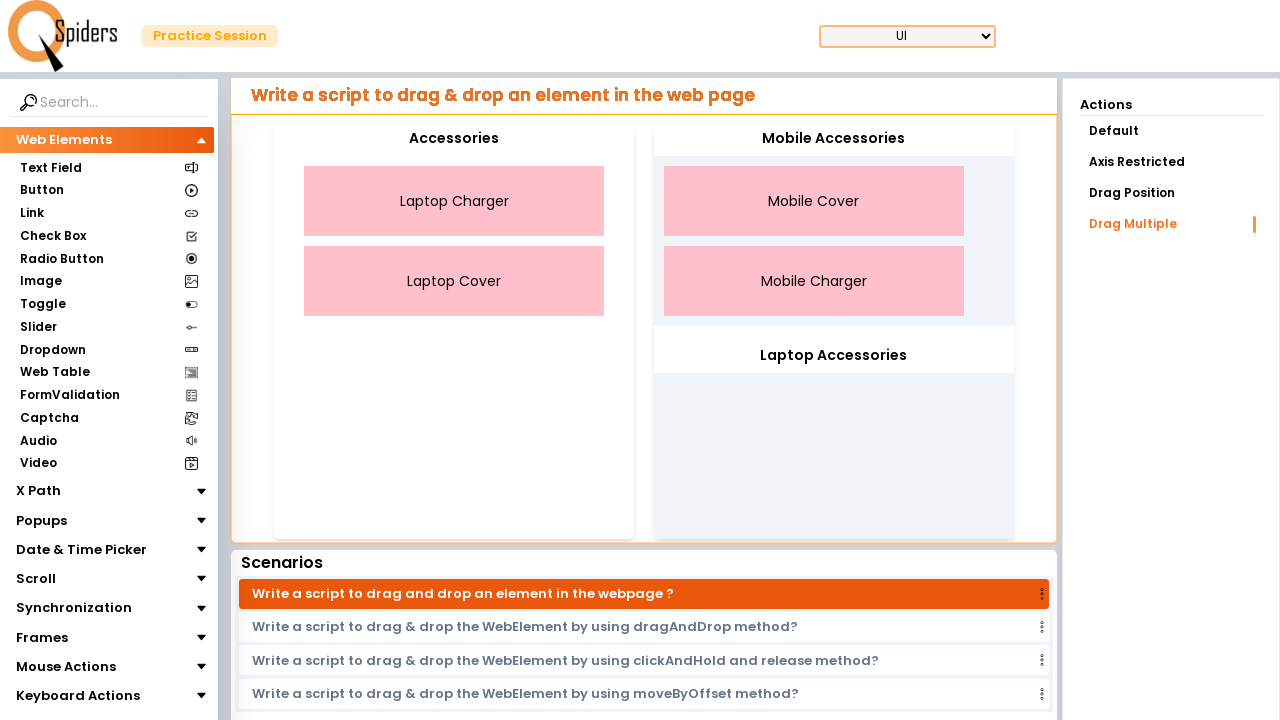

Clicked Laptop Charger at (454, 201) on xpath=//div[text()='Laptop Charger']
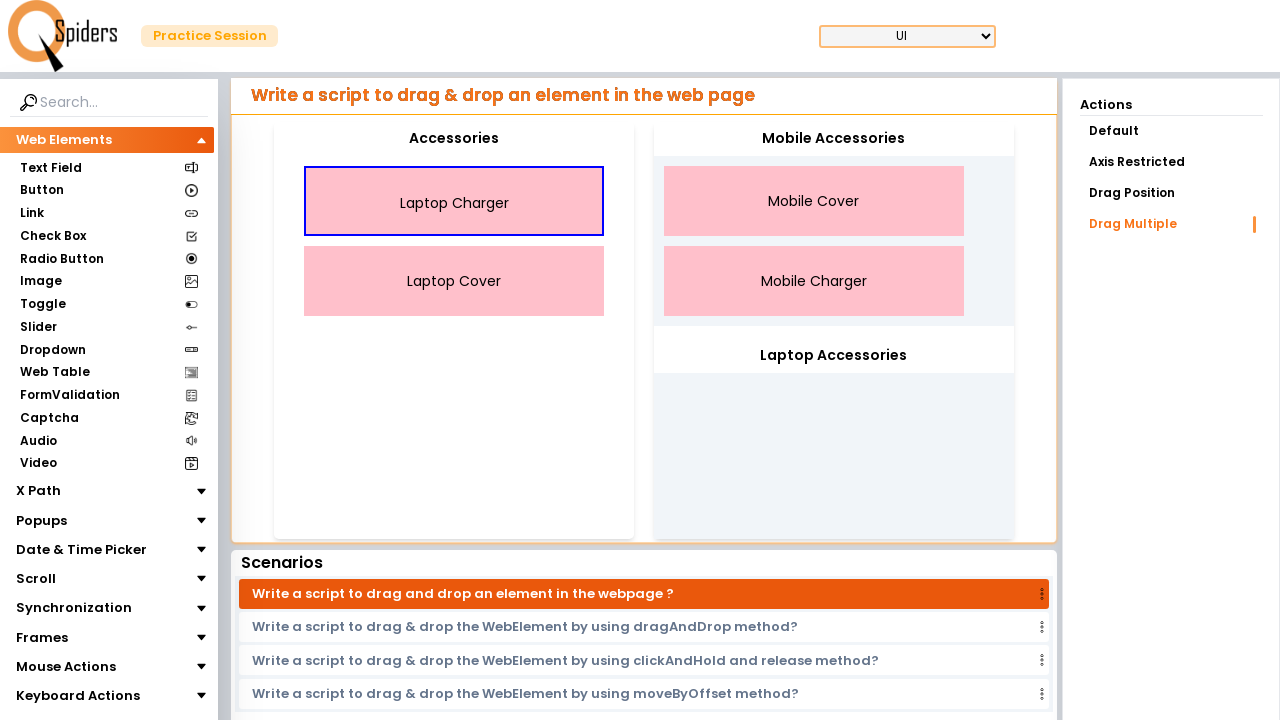

Dragged Laptop Charger to Laptop Accessories at (834, 356)
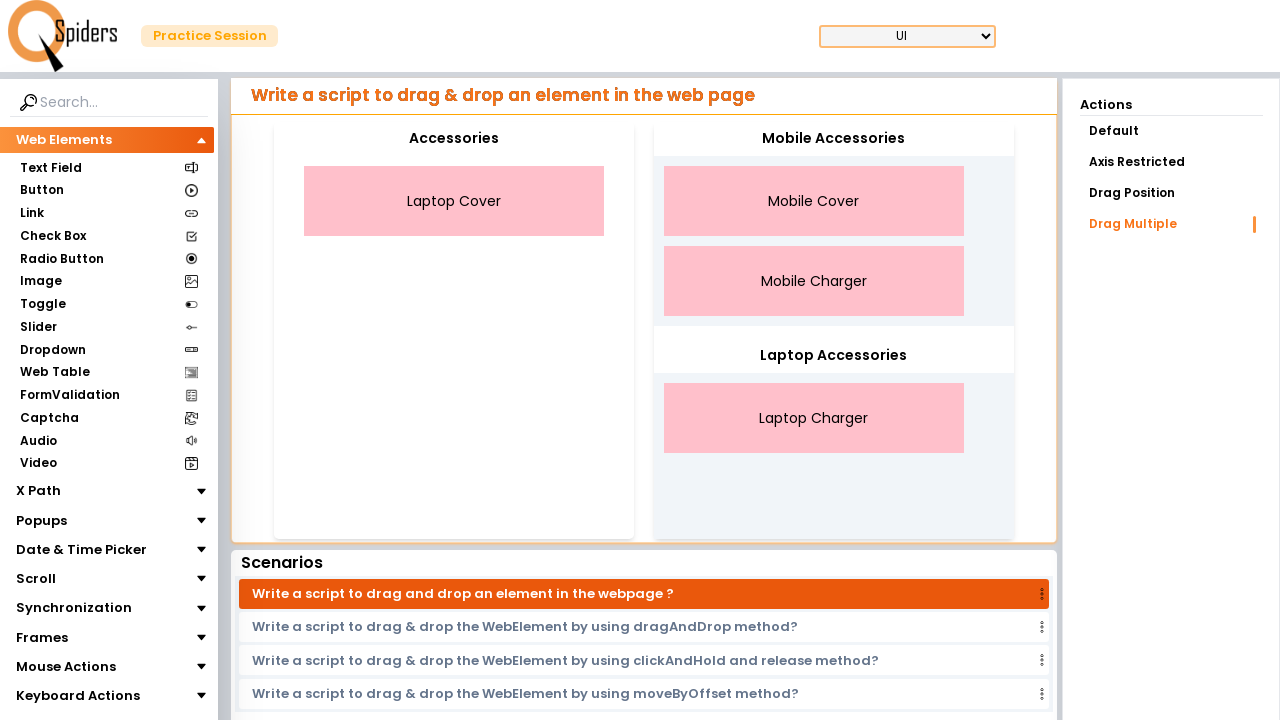

Located Laptop Cover item
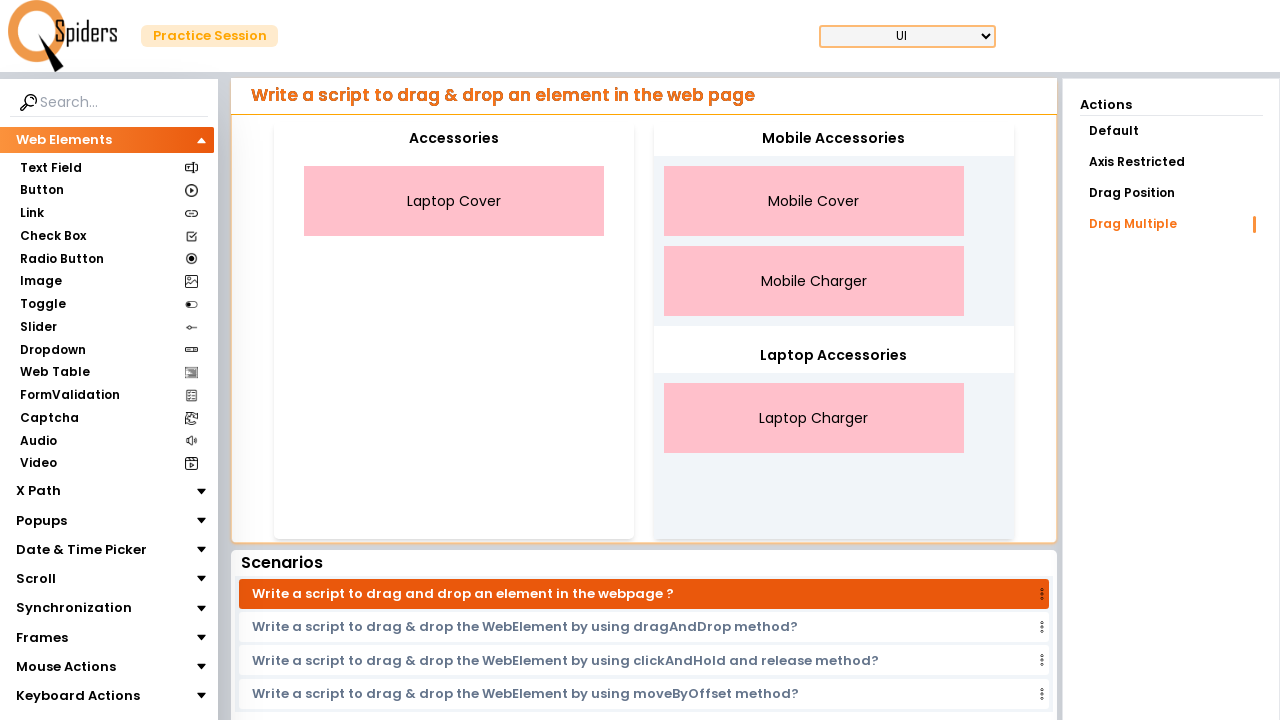

Clicked Laptop Cover at (454, 201) on xpath=//div[text()='Laptop Cover']
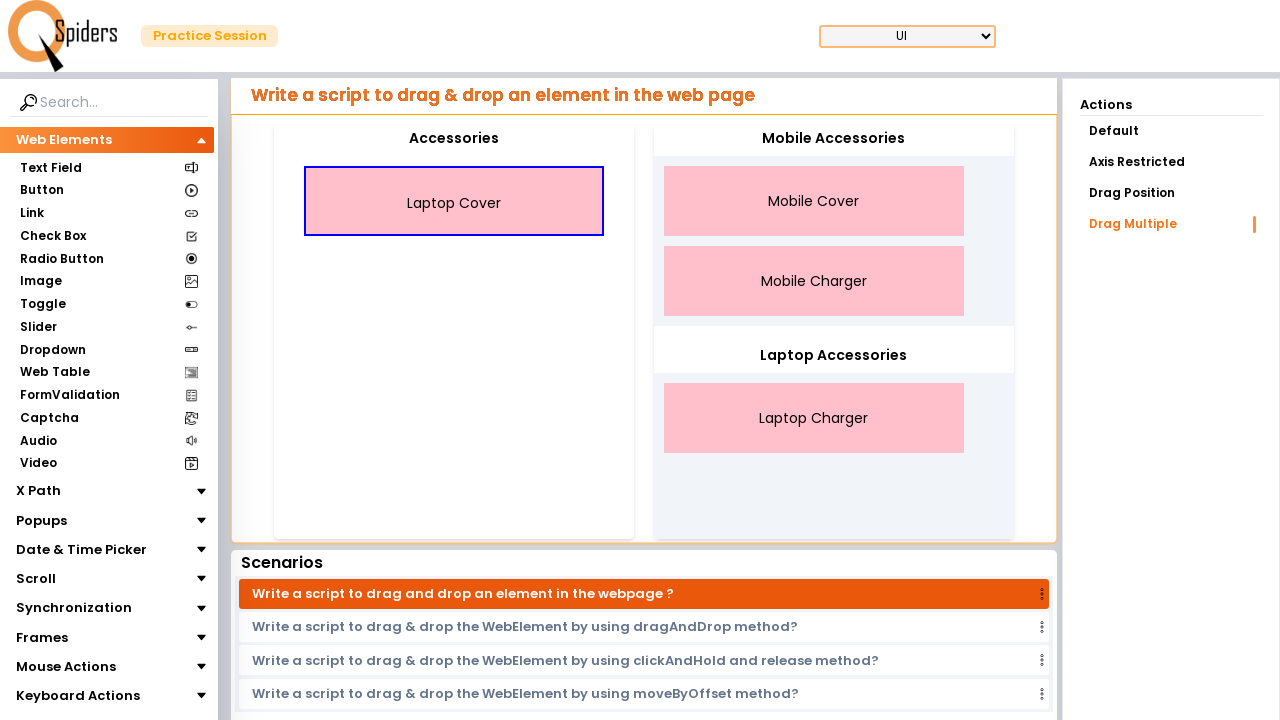

Dragged Laptop Cover to Laptop Accessories at (834, 356)
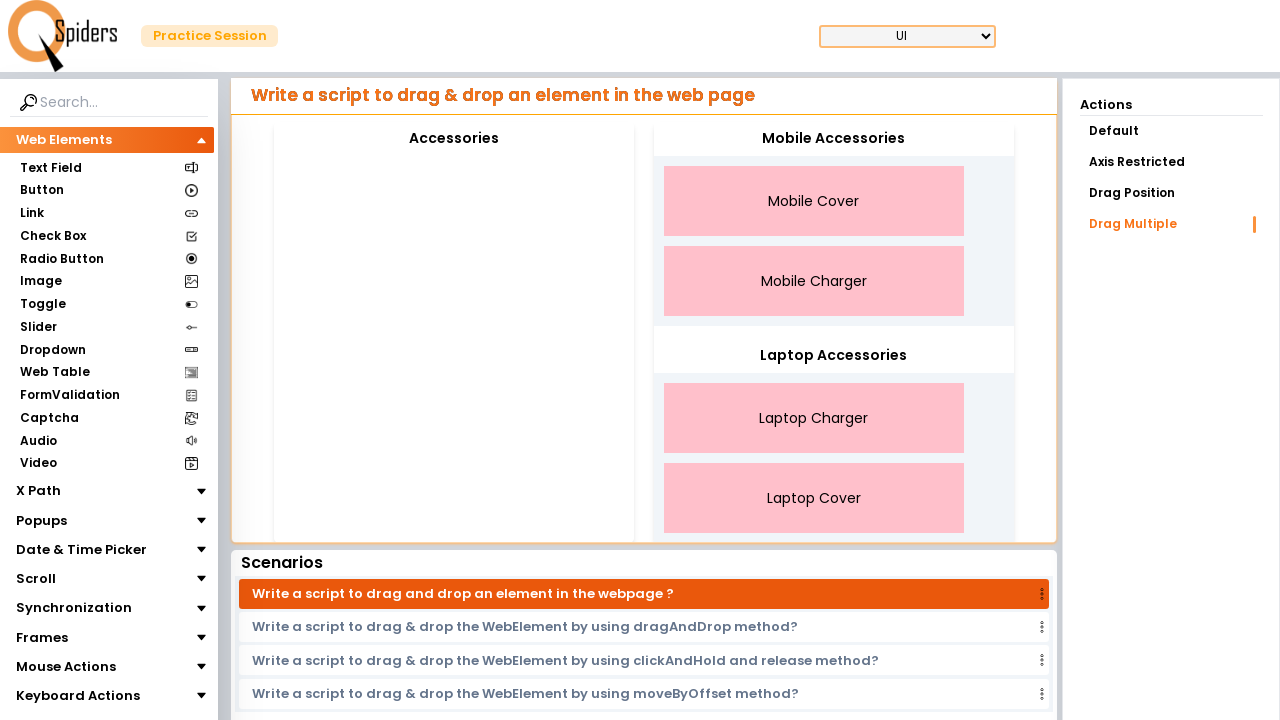

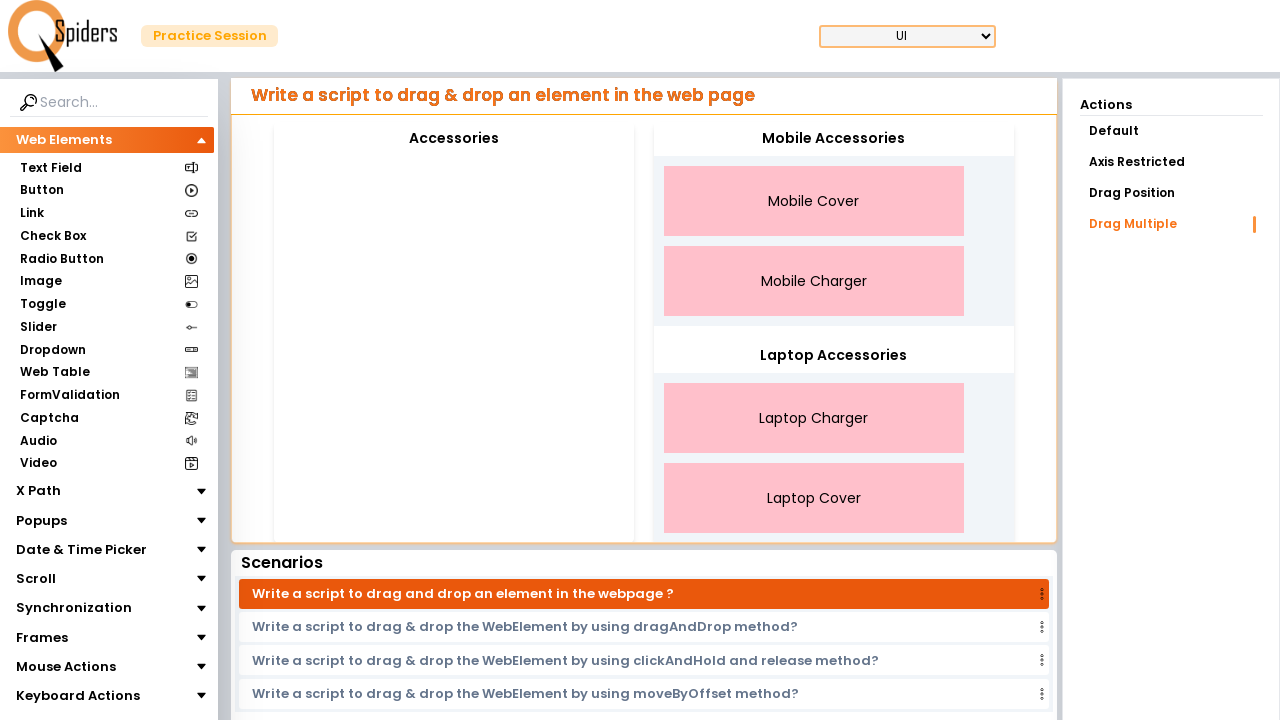